Tests an input field by entering a numeric value, clearing it, and entering a different value to verify input field functionality.

Starting URL: http://the-internet.herokuapp.com/inputs

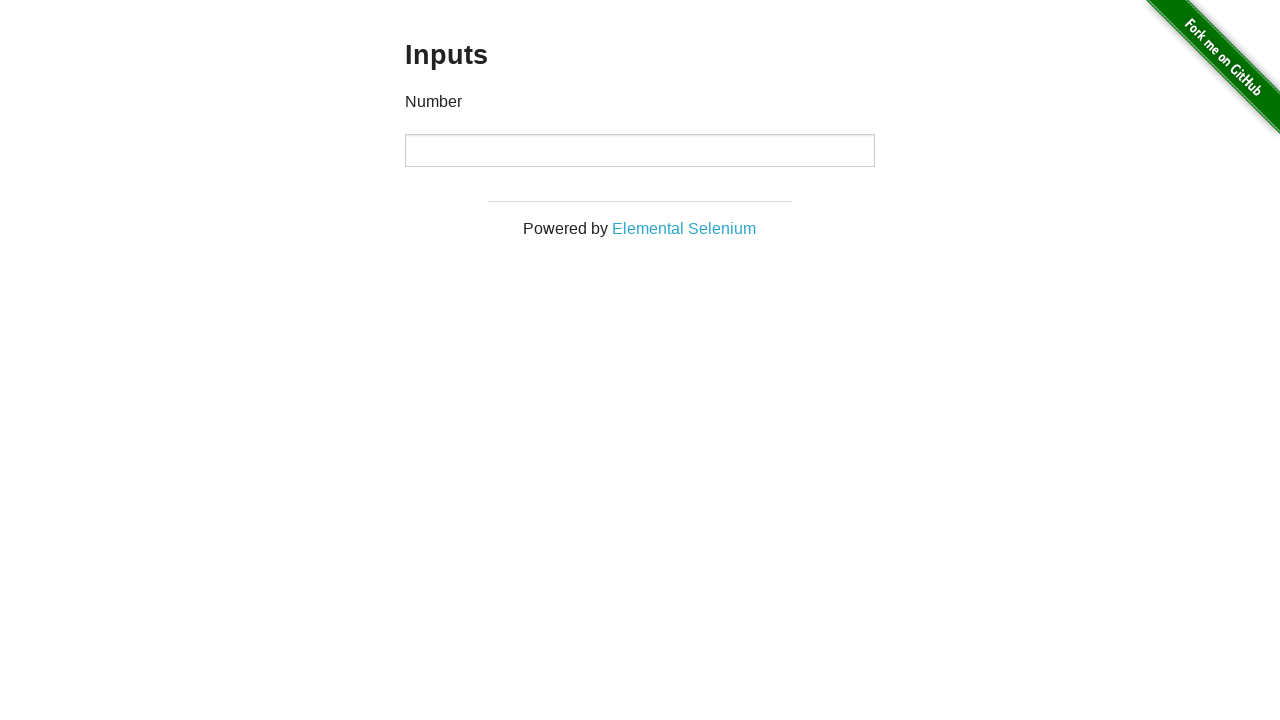

Entered initial numeric value '1000' into input field on input
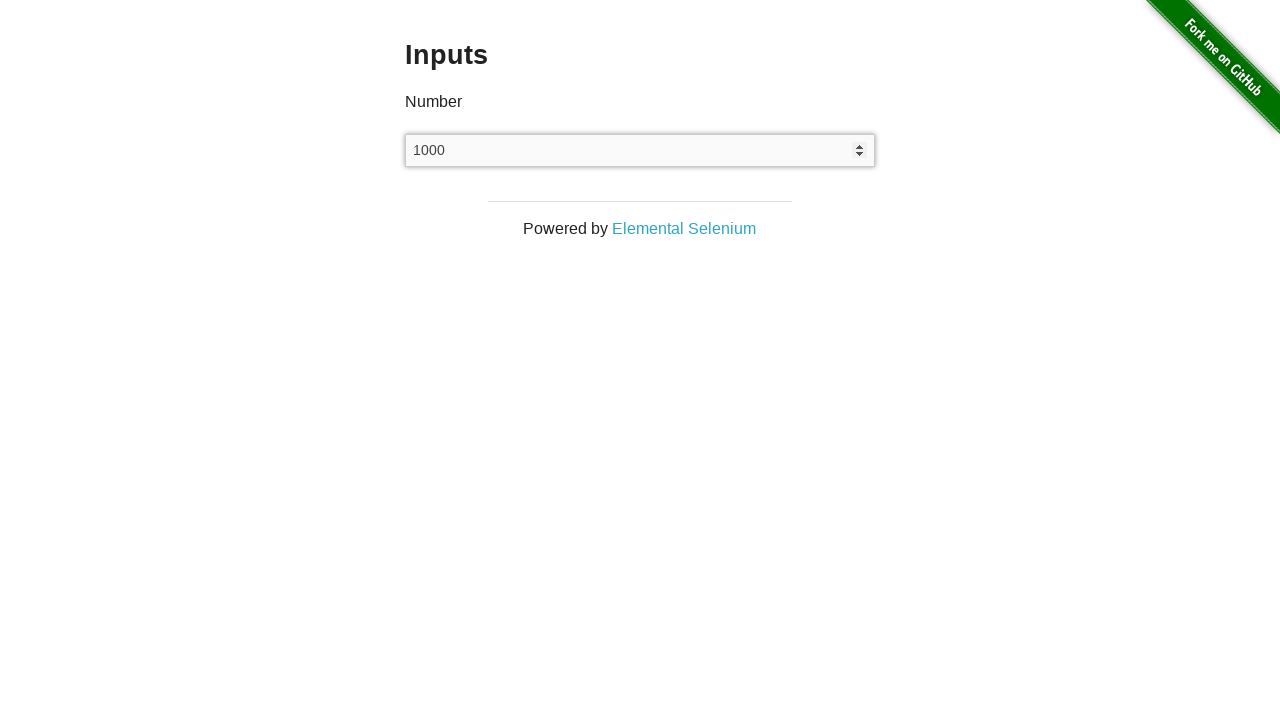

Cleared the input field on input
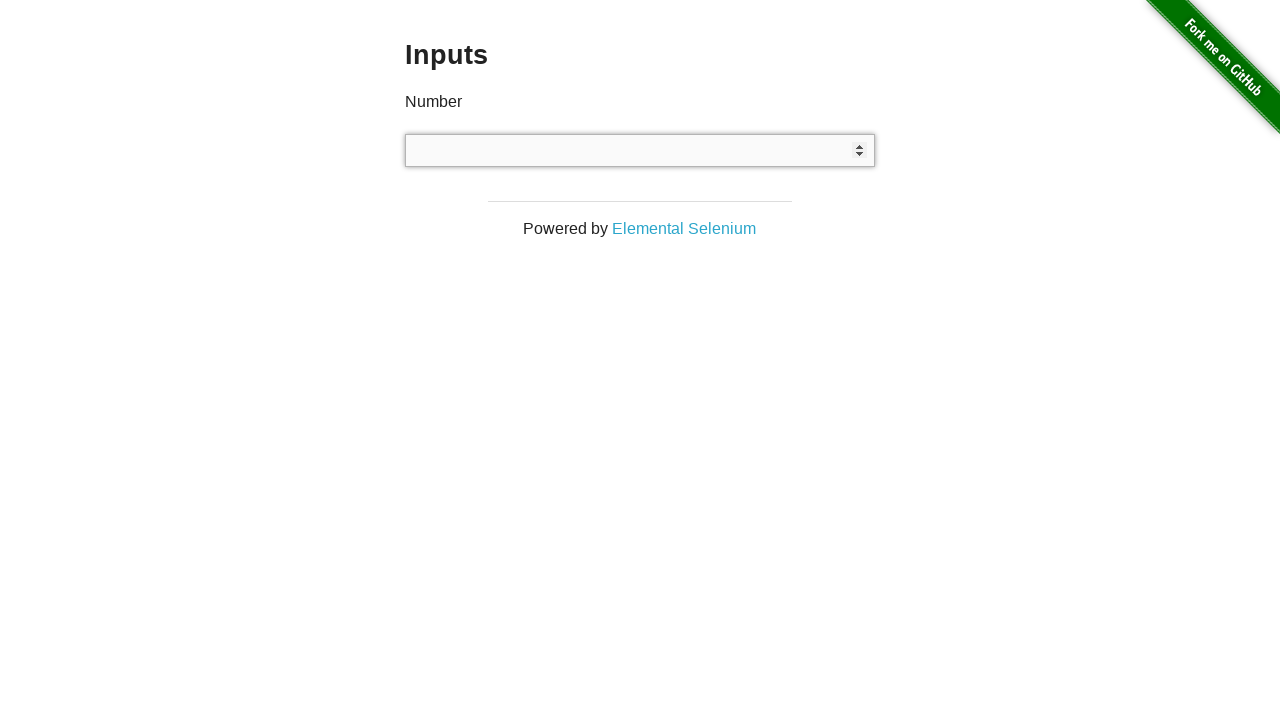

Entered new numeric value '999' into input field on input
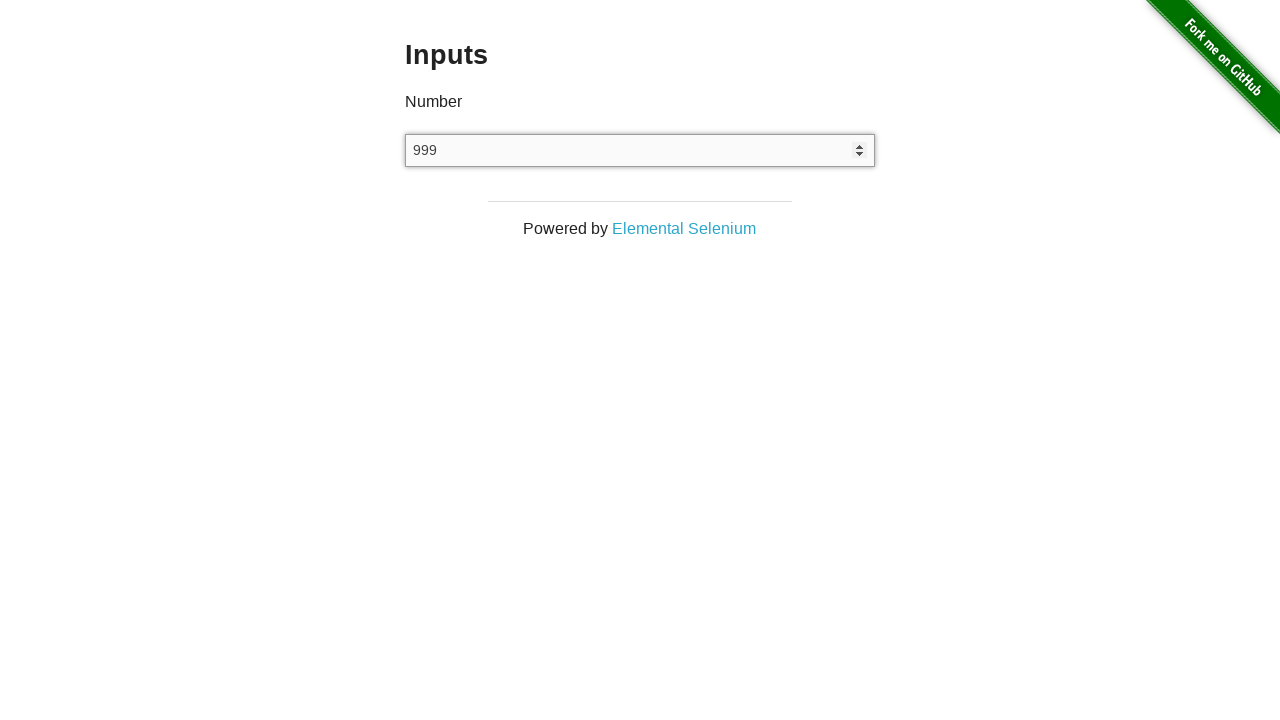

Waited 500ms to observe the result
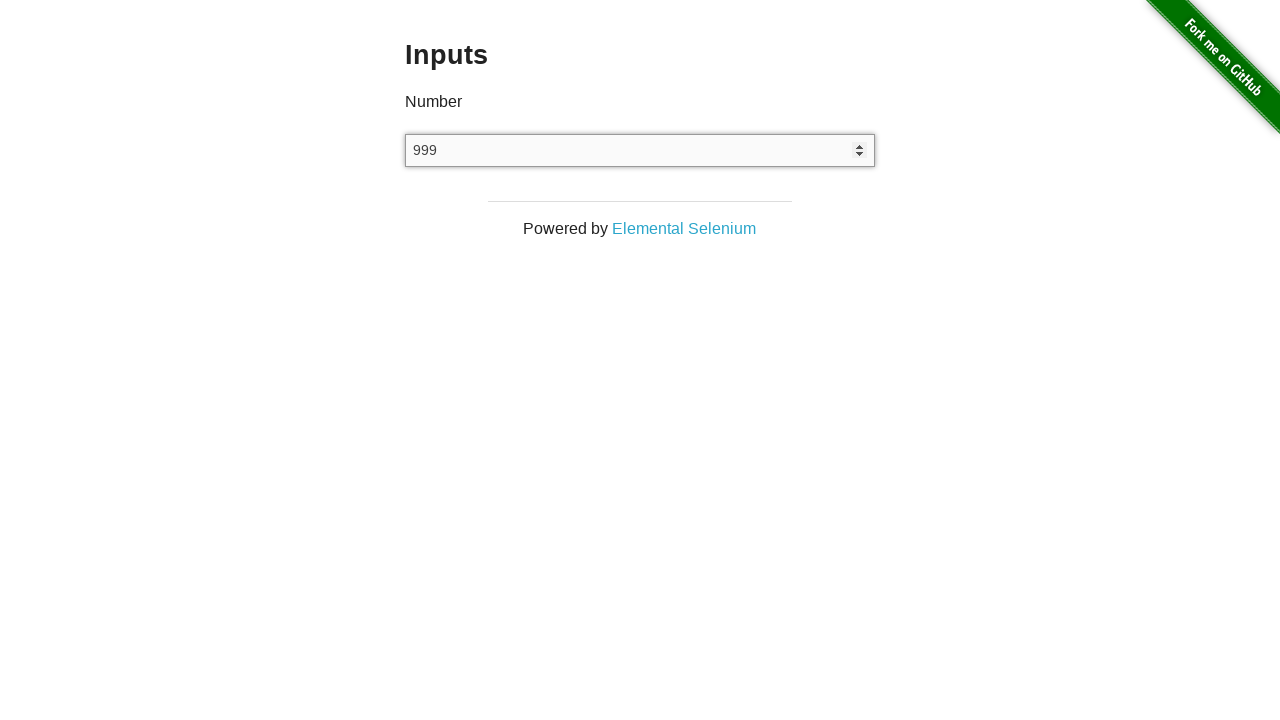

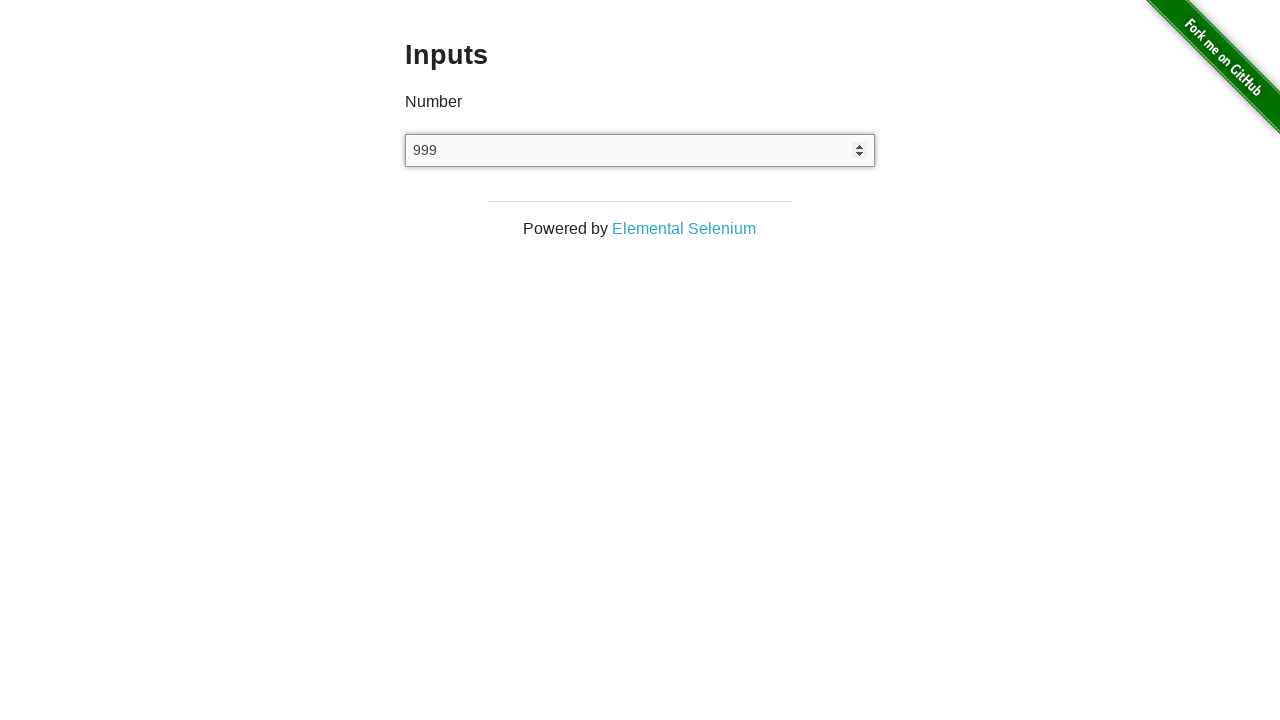